Tests an explicit wait scenario where the script waits for a price to change to $100, clicks a book button, then calculates a mathematical answer based on a displayed value and submits it.

Starting URL: http://suninjuly.github.io/explicit_wait2.html

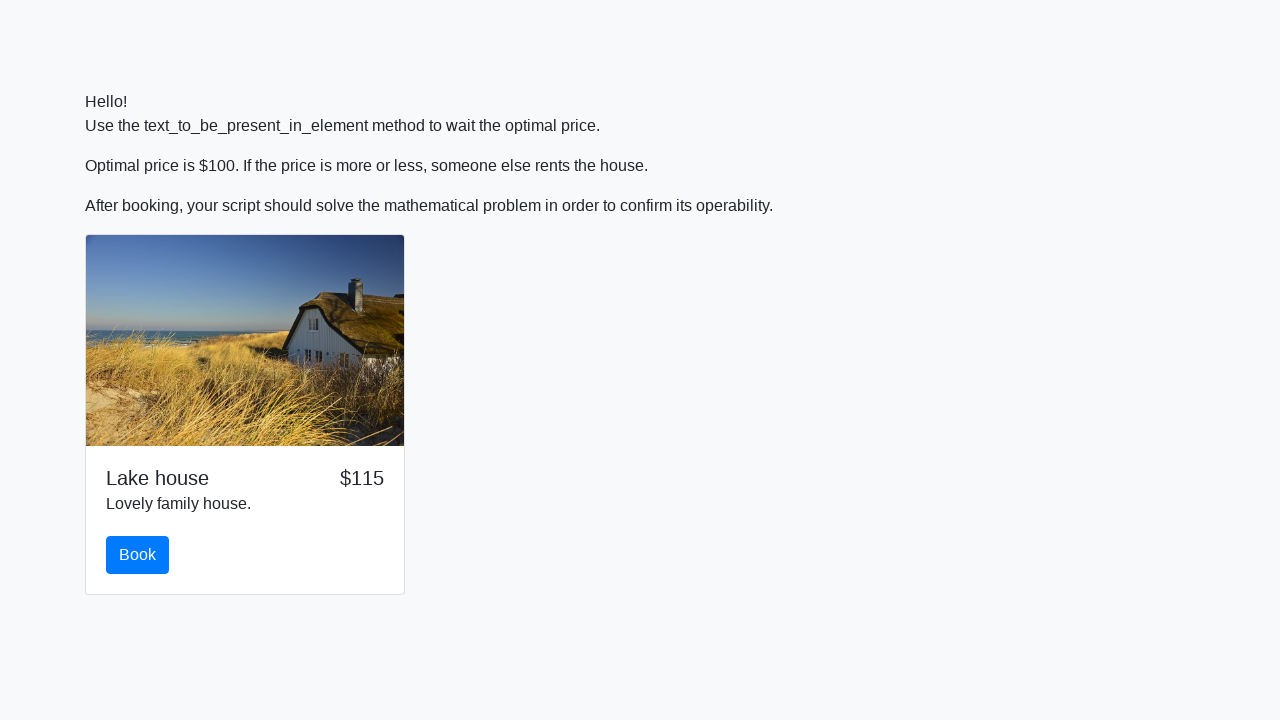

Waited for price to change to $100
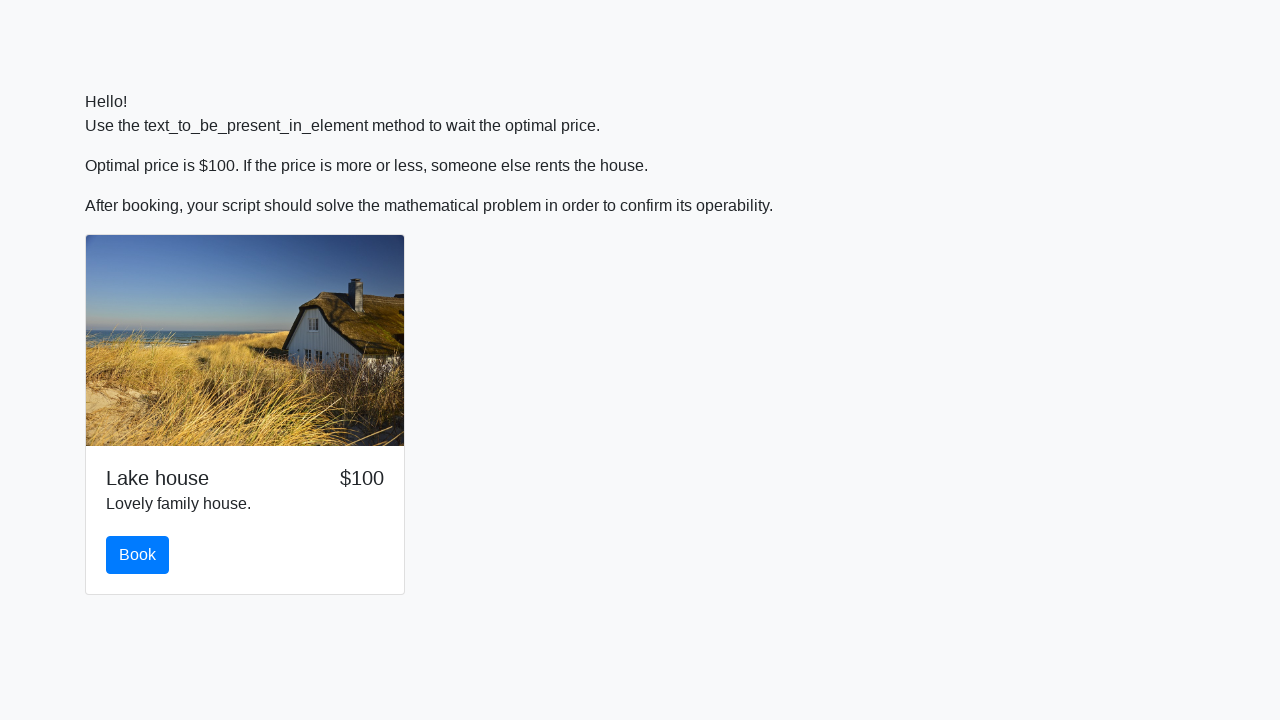

Clicked the book button at (138, 555) on #book
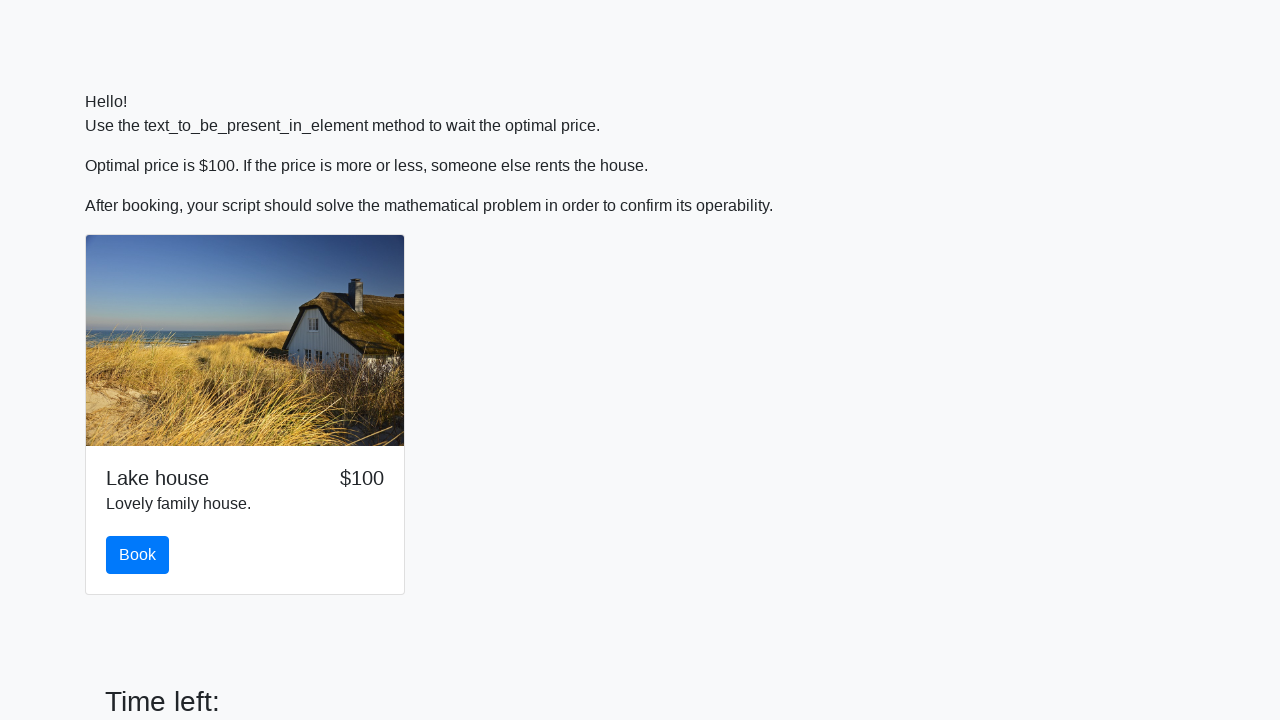

Retrieved input value: 178
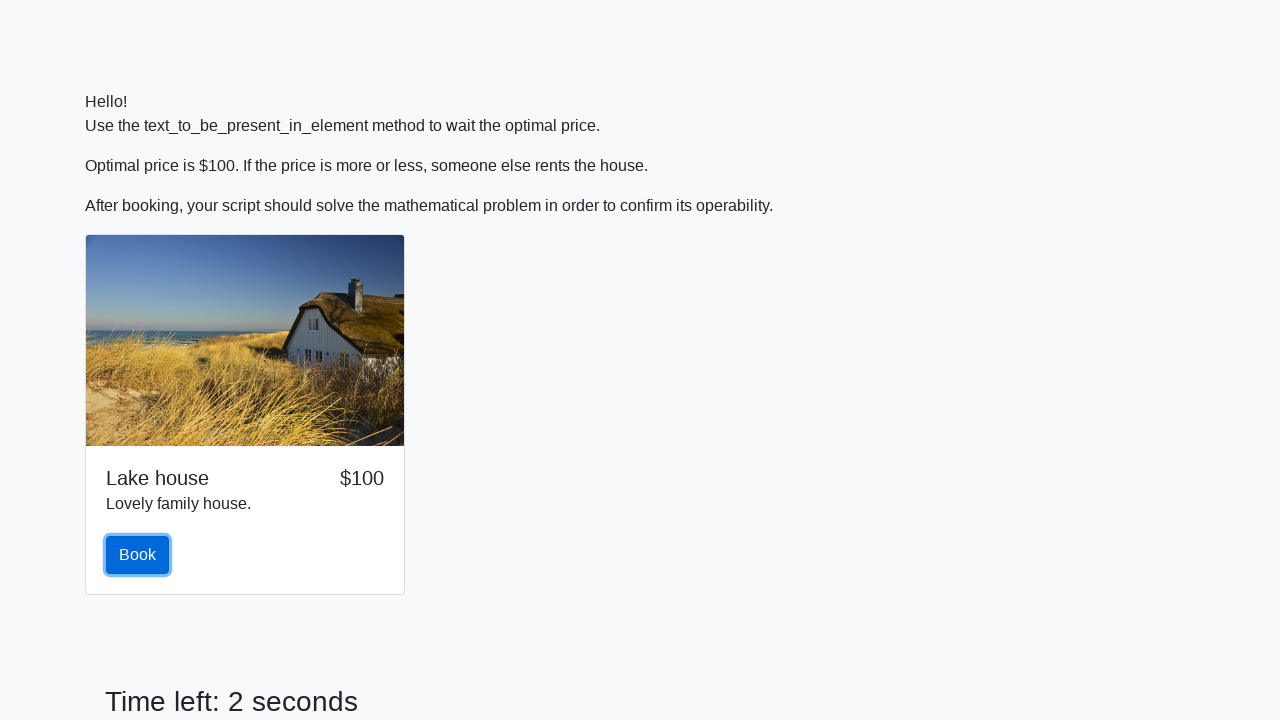

Calculated mathematical answer: 2.3543141752291437
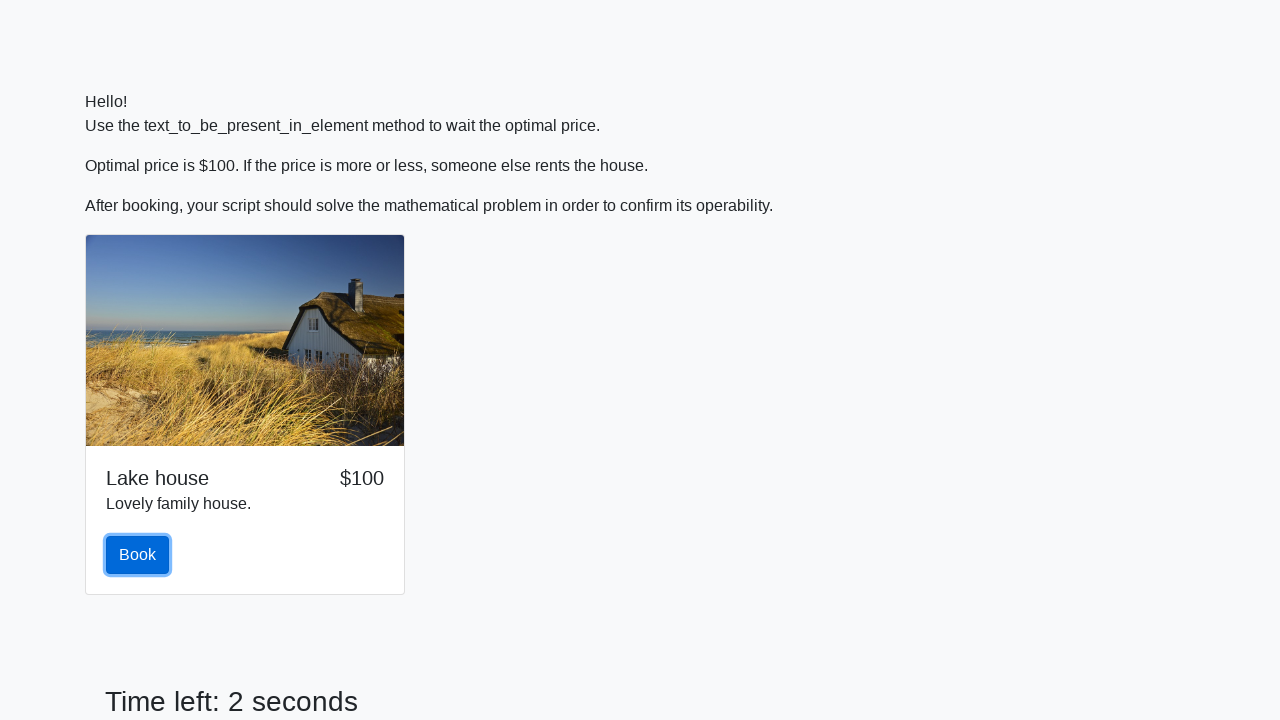

Filled answer field with calculated value: 2.3543141752291437 on #answer
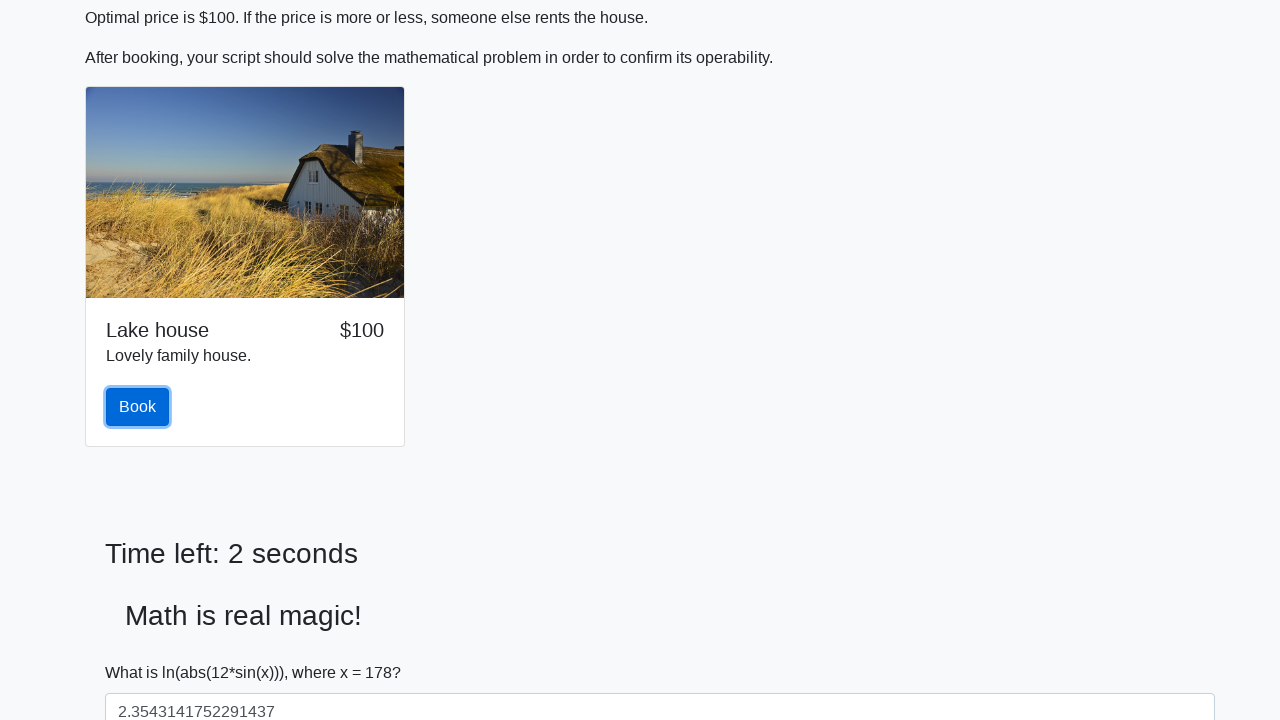

Clicked the solve button to submit answer at (143, 651) on #solve
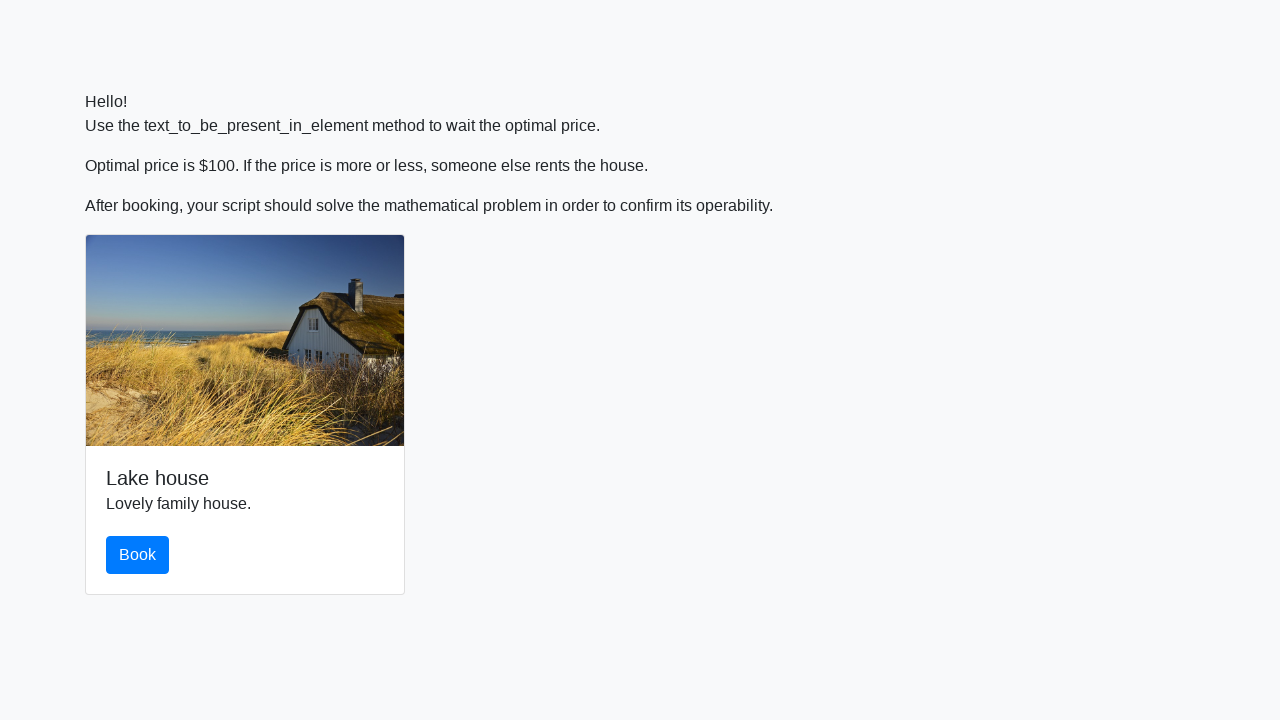

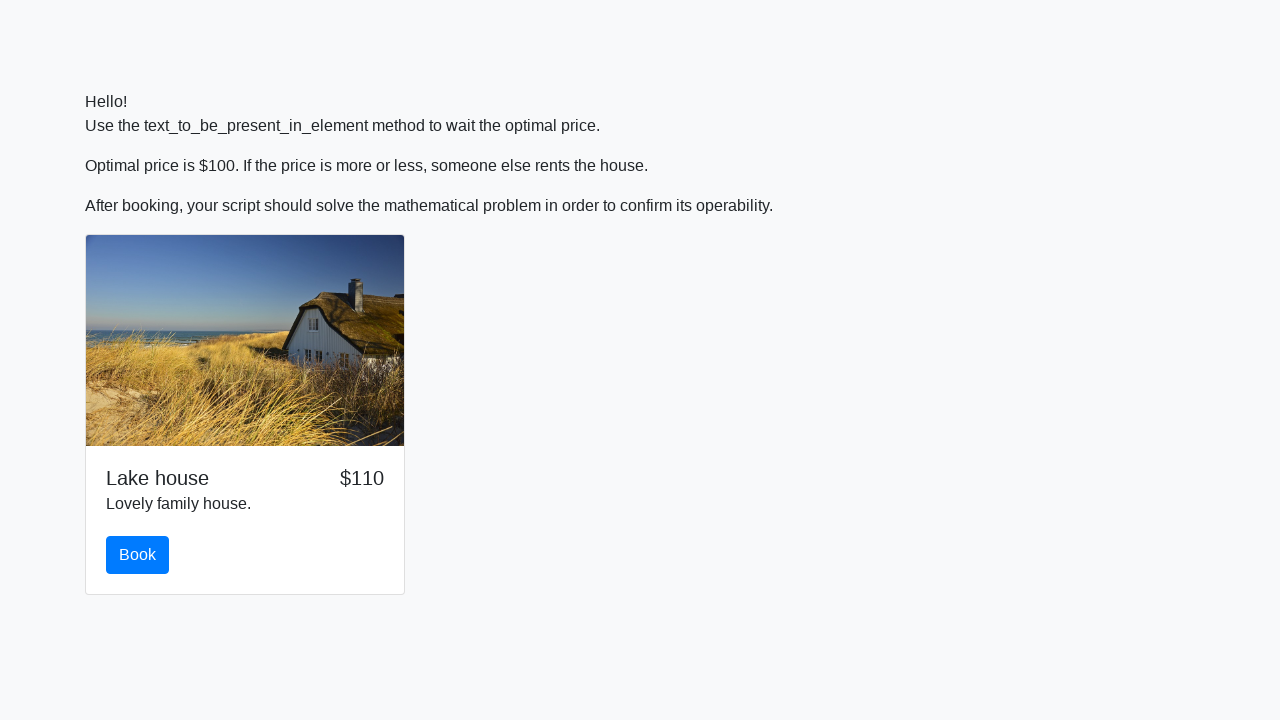